Tests multi-select functionality using Ctrl/Cmd key to select non-sequential items

Starting URL: https://automationfc.github.io/jquery-selectable/

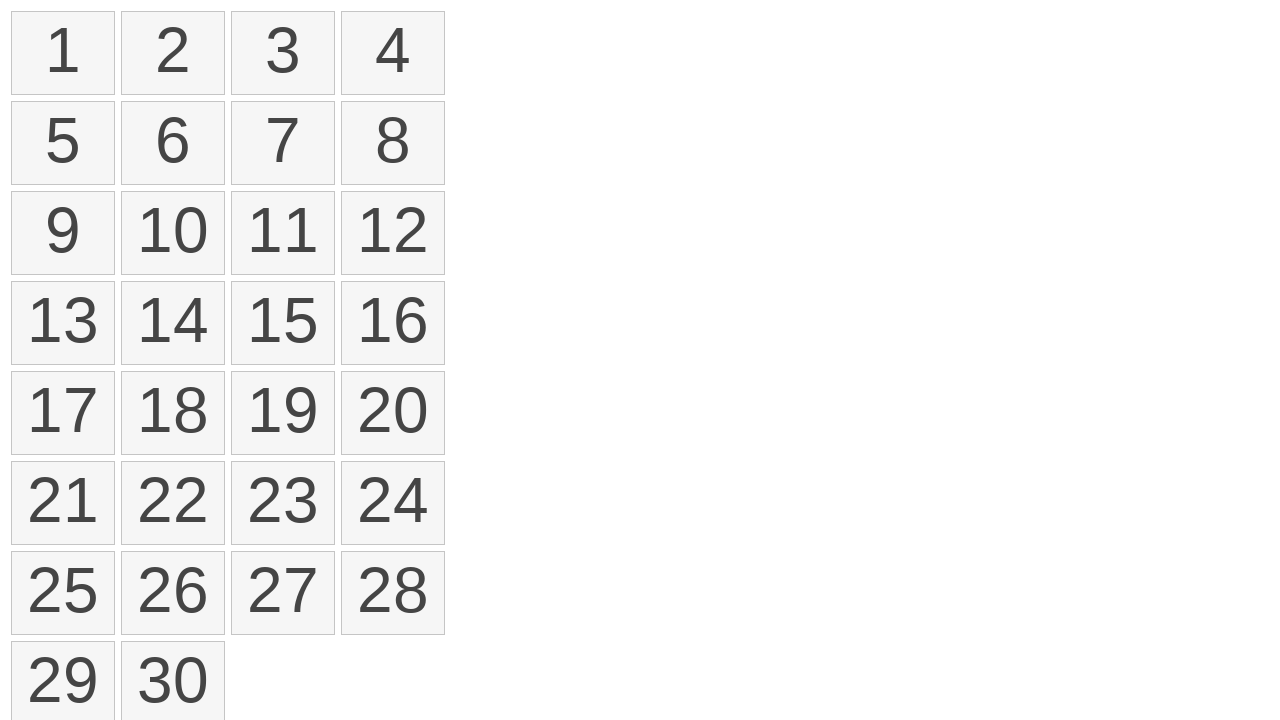

Located all selectable number items
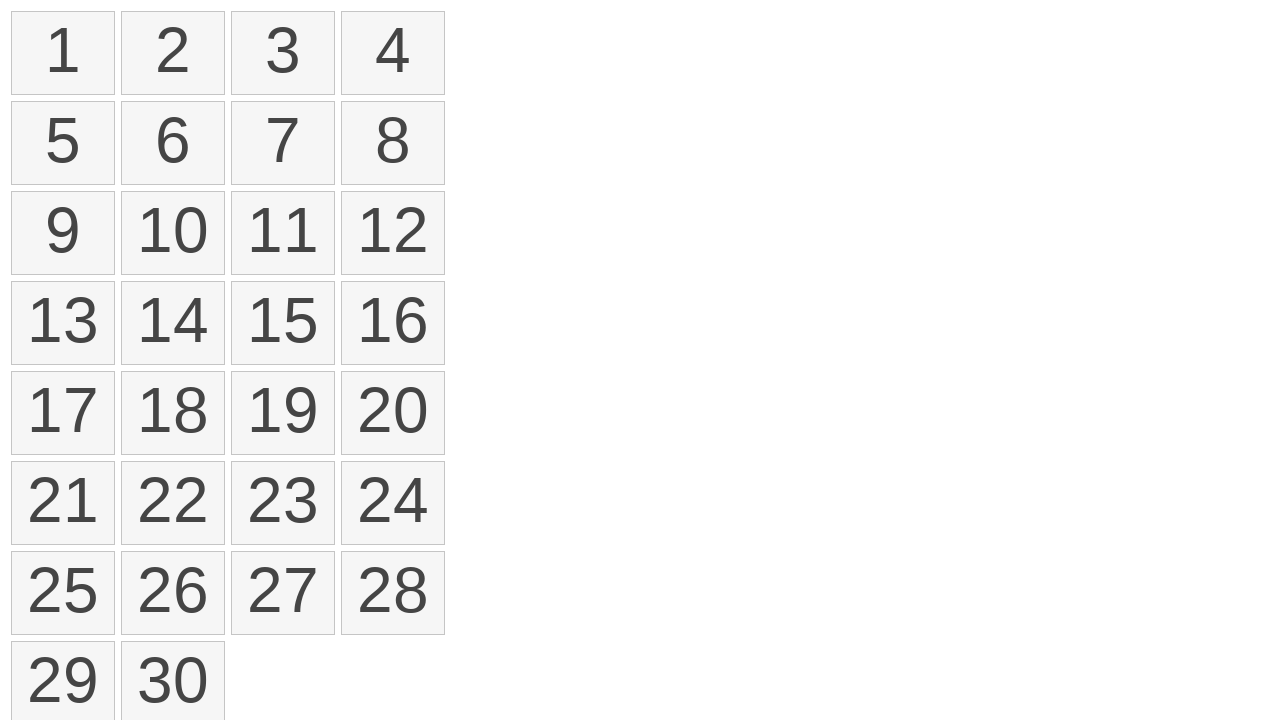

Pressed Control key down to enable multi-select mode
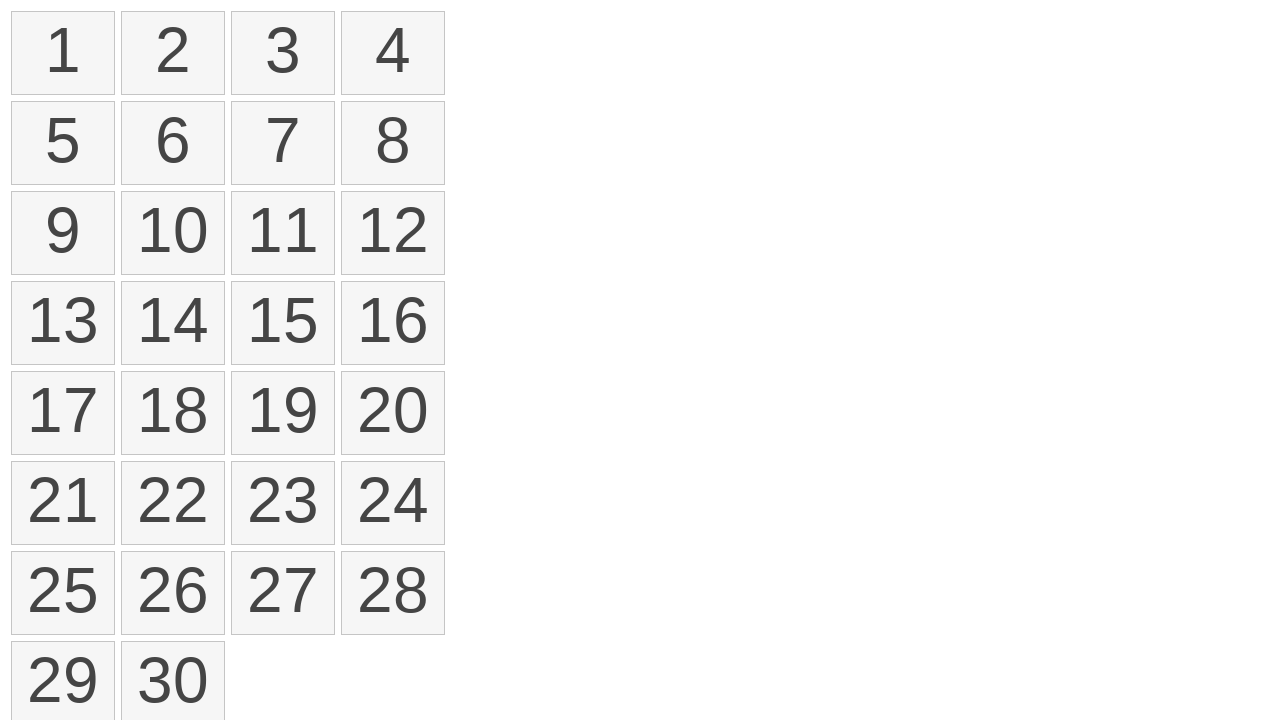

Clicked item at index 0 while holding Control at (63, 53) on ol#selectable>li >> nth=0
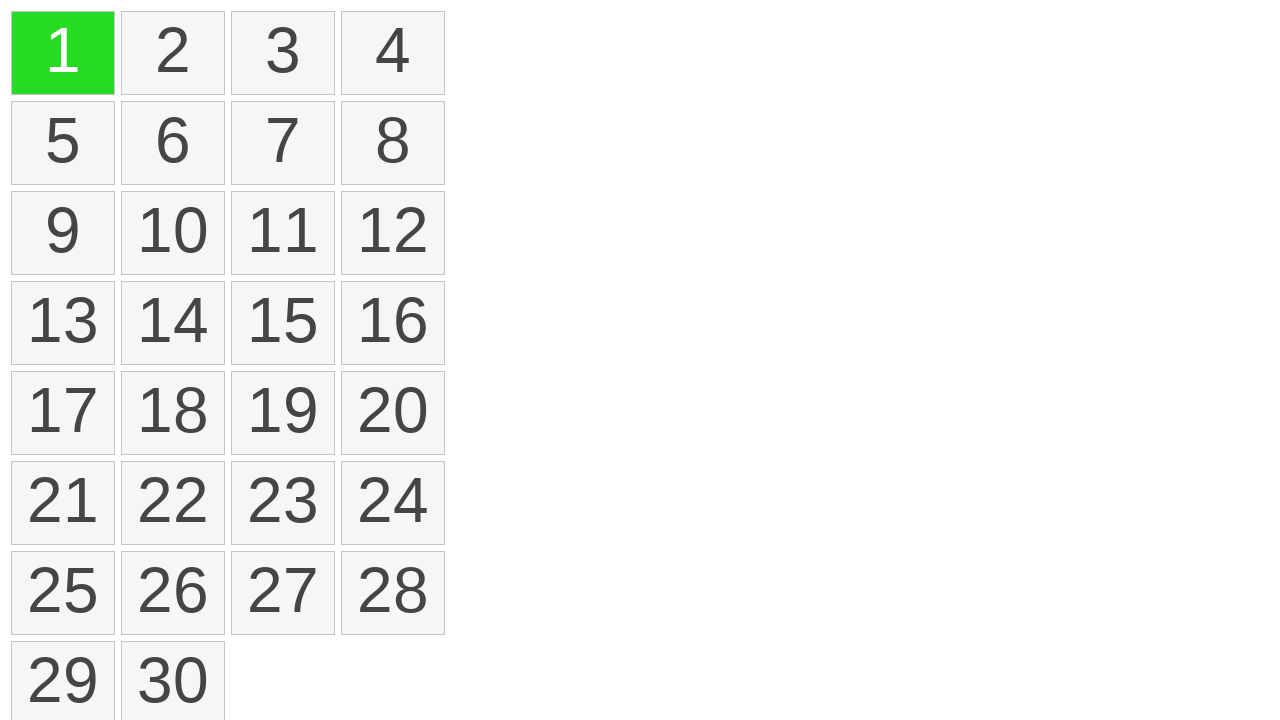

Clicked item at index 2 while holding Control at (283, 53) on ol#selectable>li >> nth=2
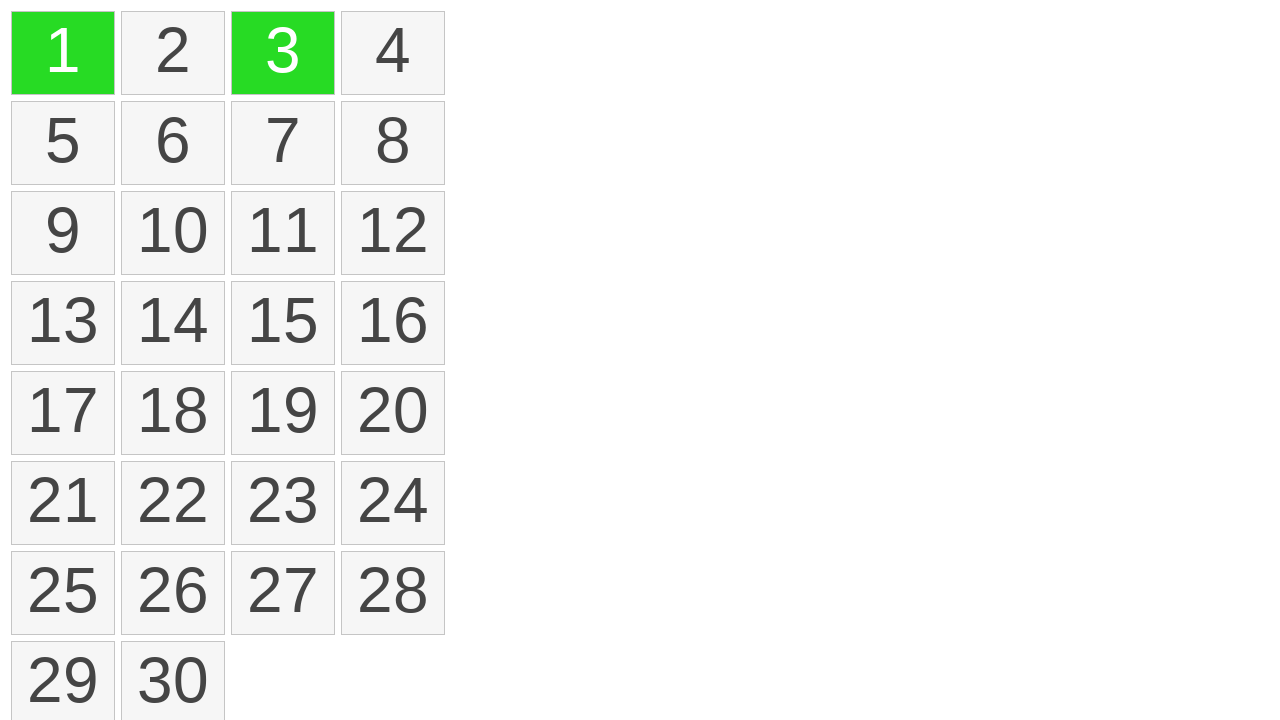

Clicked item at index 5 while holding Control at (173, 143) on ol#selectable>li >> nth=5
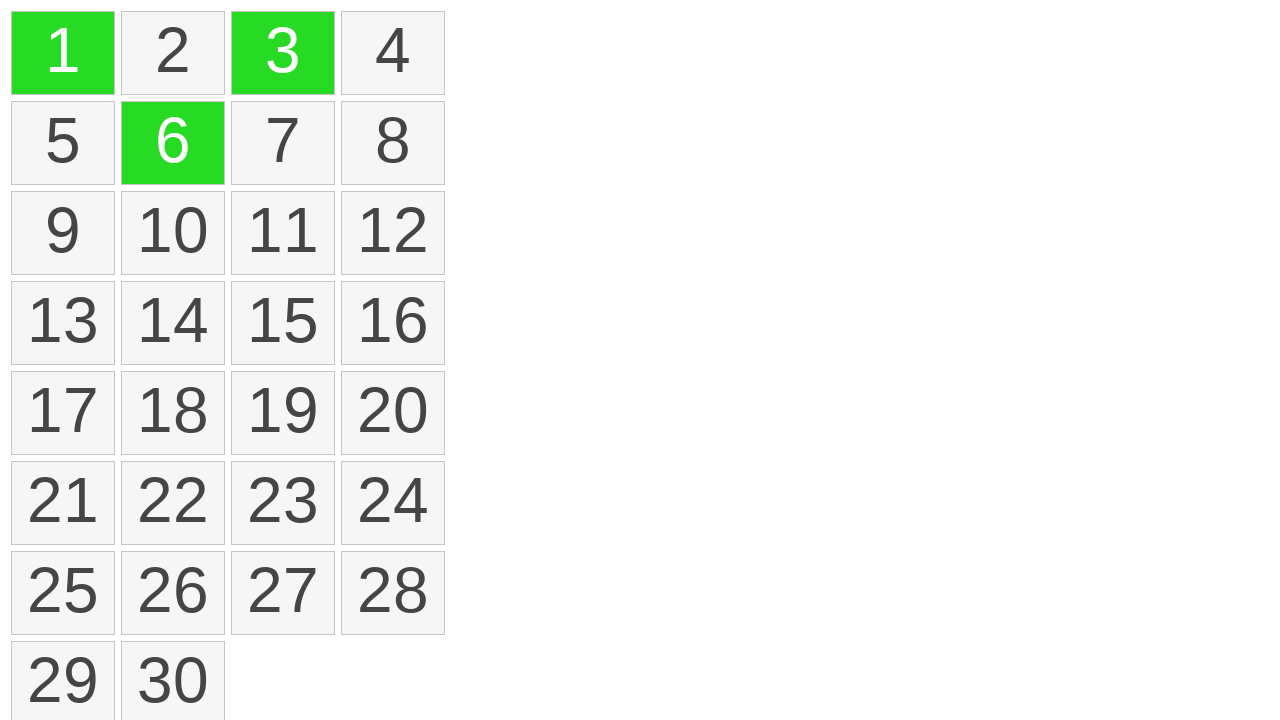

Clicked item at index 7 while holding Control at (393, 143) on ol#selectable>li >> nth=7
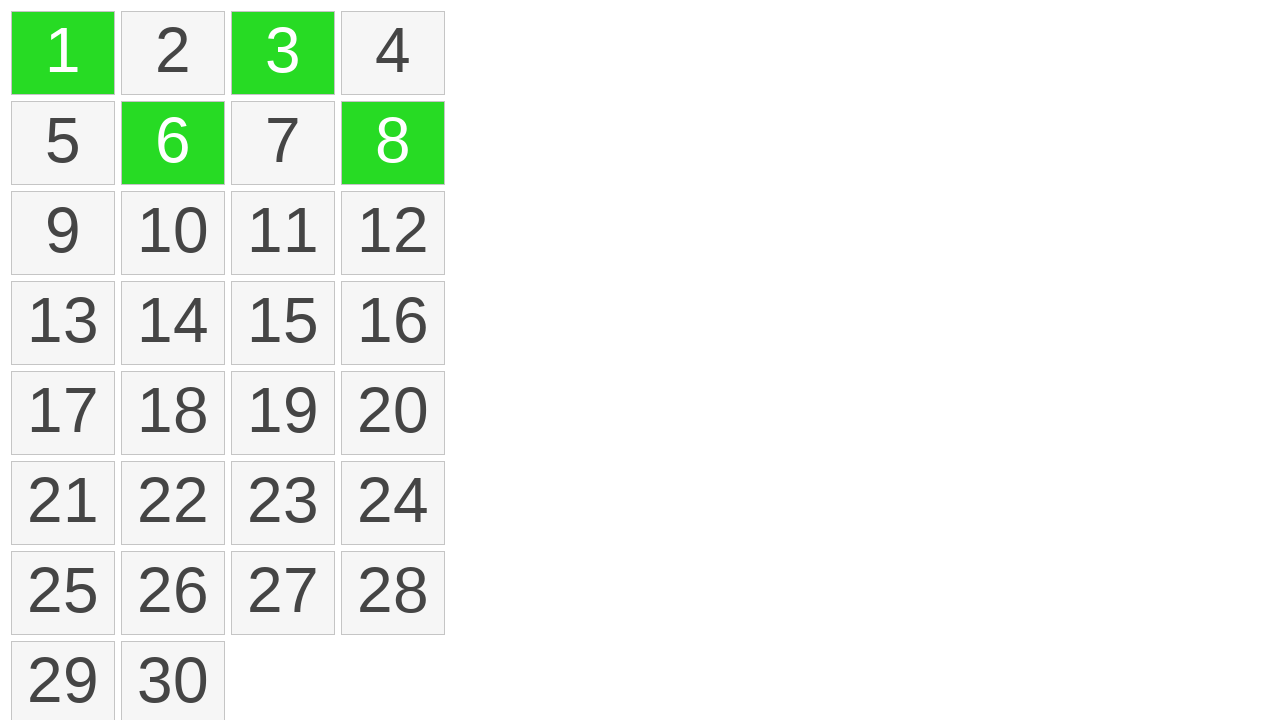

Clicked item at index 9 while holding Control at (173, 233) on ol#selectable>li >> nth=9
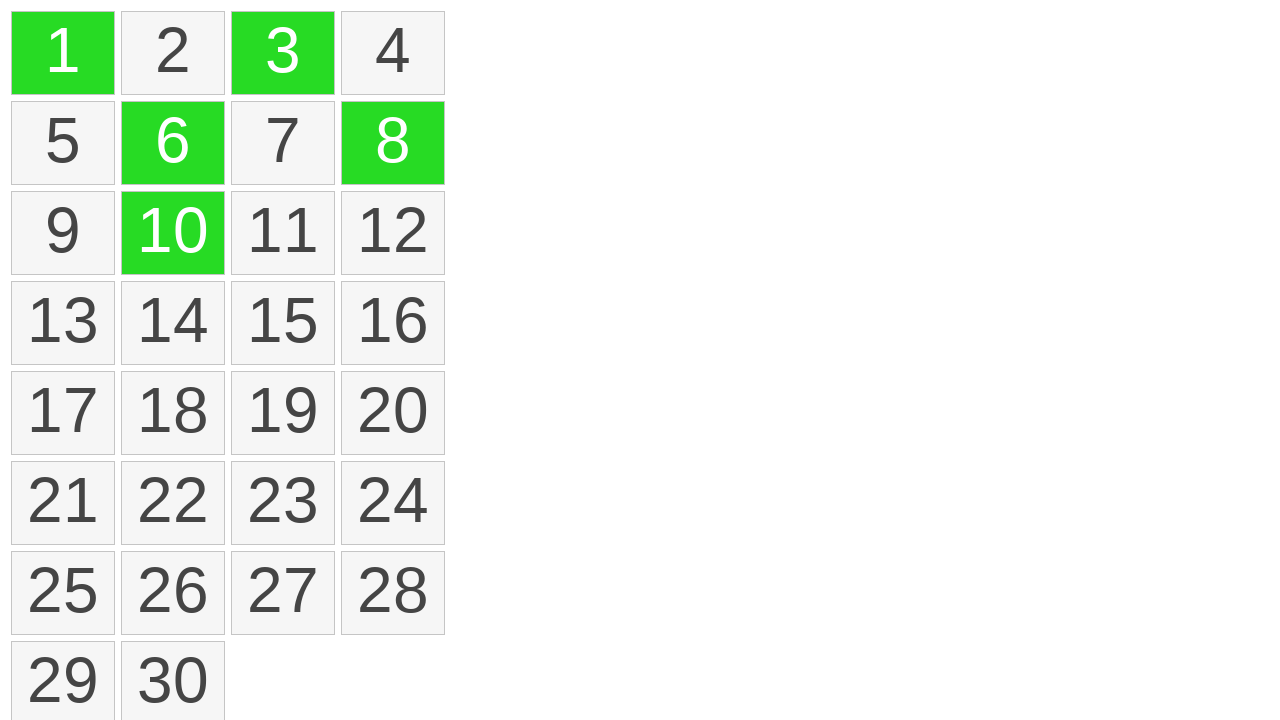

Released Control key to end multi-select
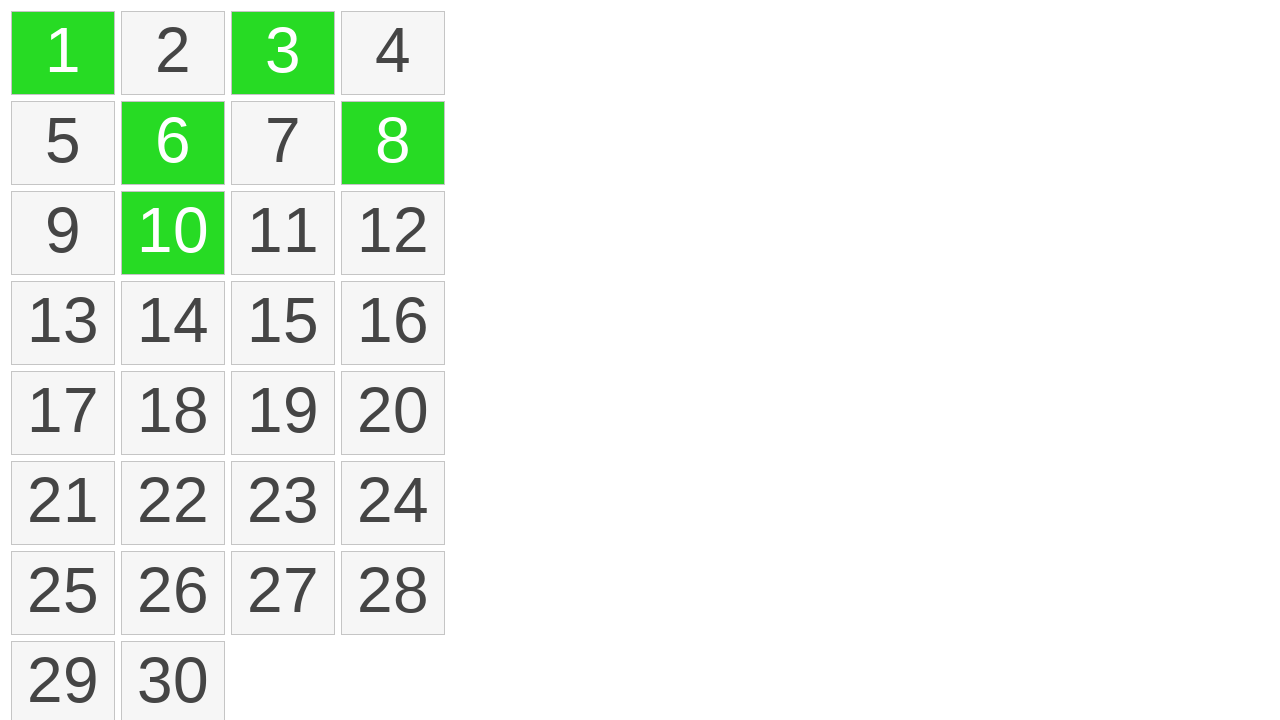

Located all selected items with ui-selected class
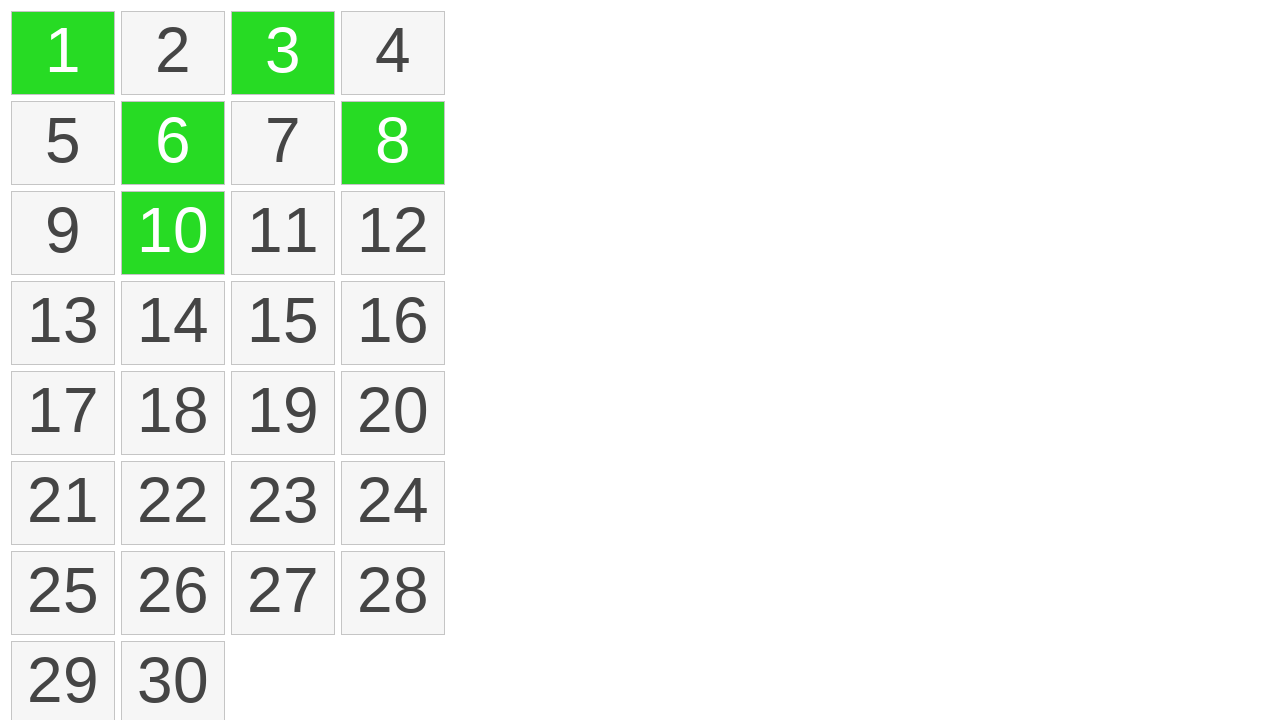

Verified that exactly 5 items are selected
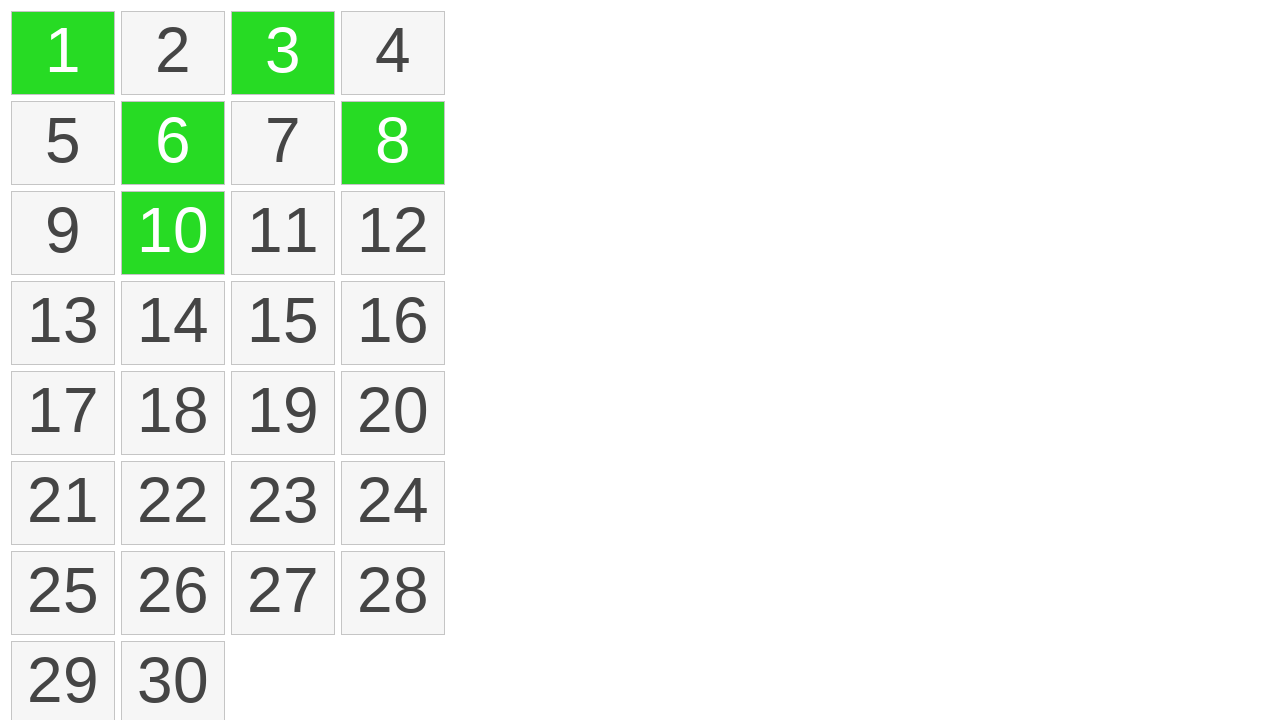

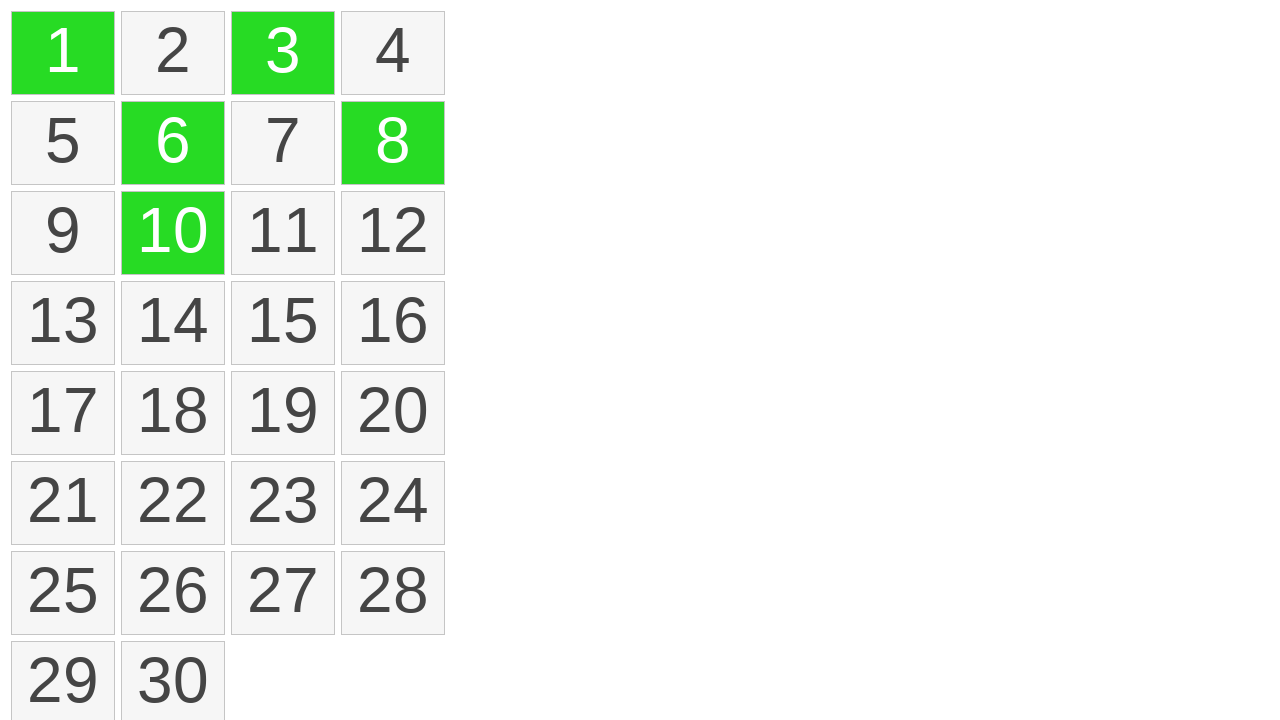